Tests table pagination functionality by searching through paginated table rows to find a specific student name ("Archy J"), clicking the next button to navigate through pages until found.

Starting URL: http://syntaxprojects.com/table-pagination-demo.php

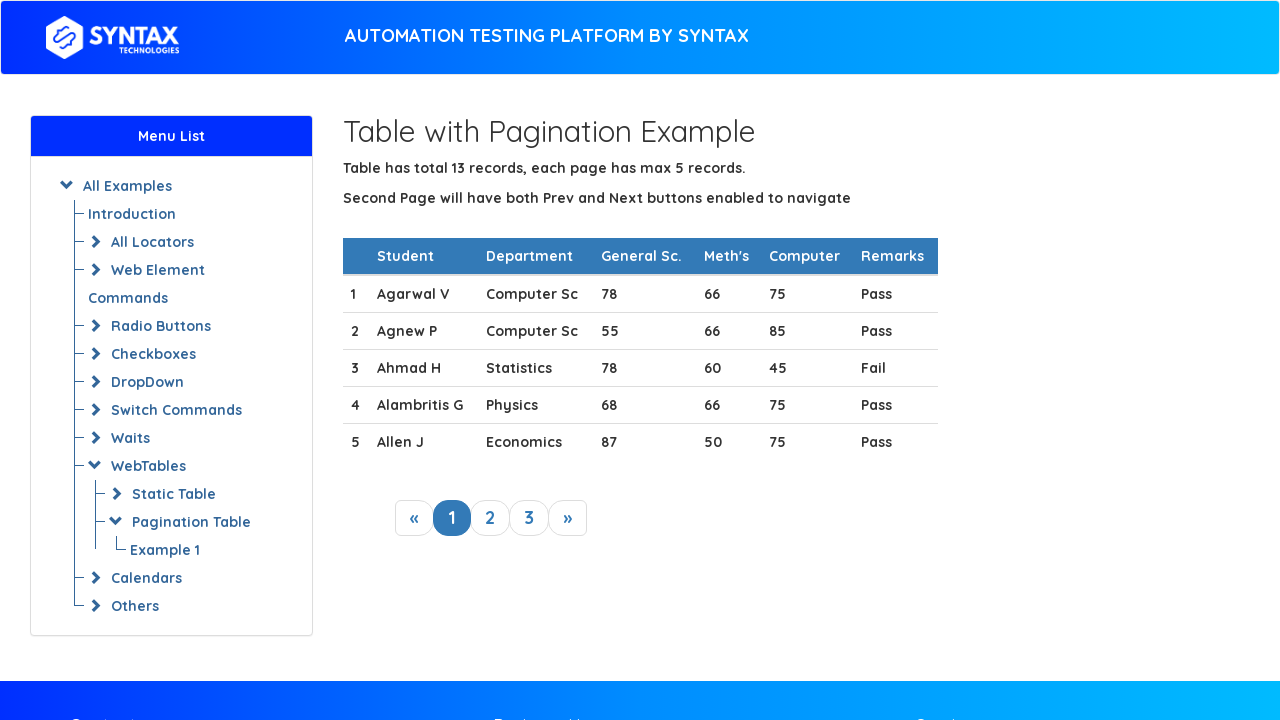

Waited for table to load with tbody#myTable tr selector
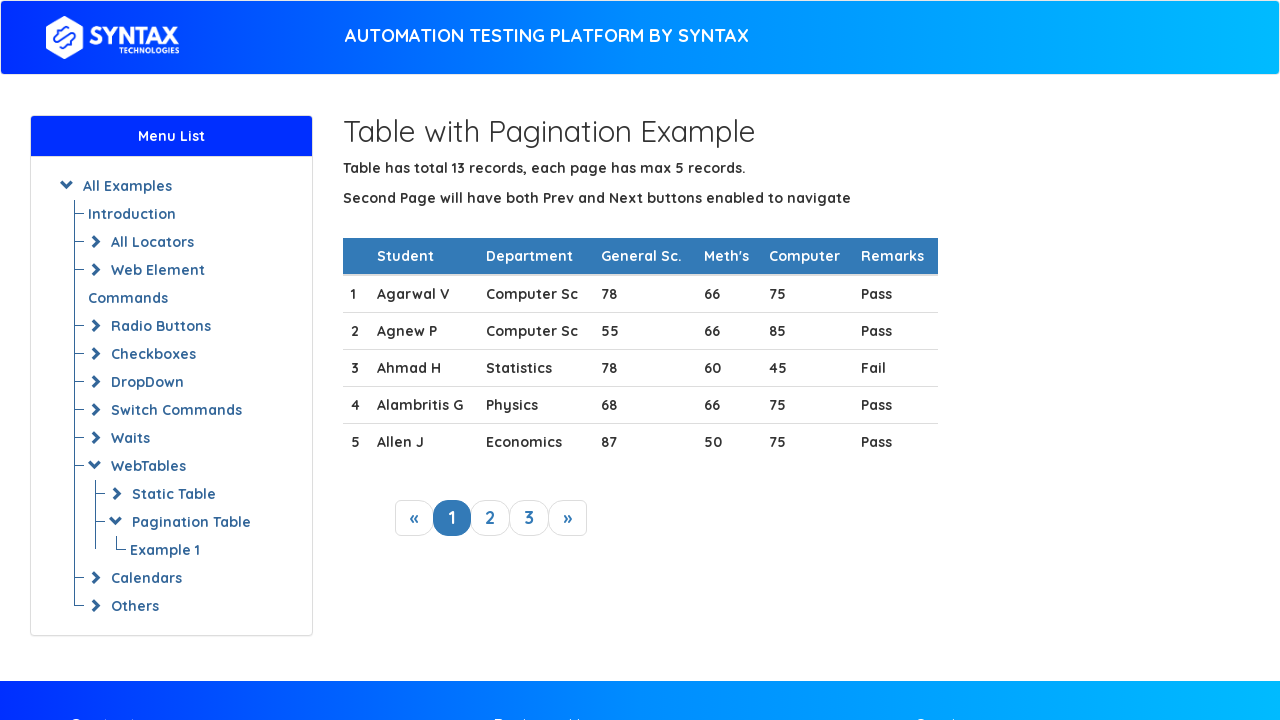

Retrieved all visible rows from the paginated table
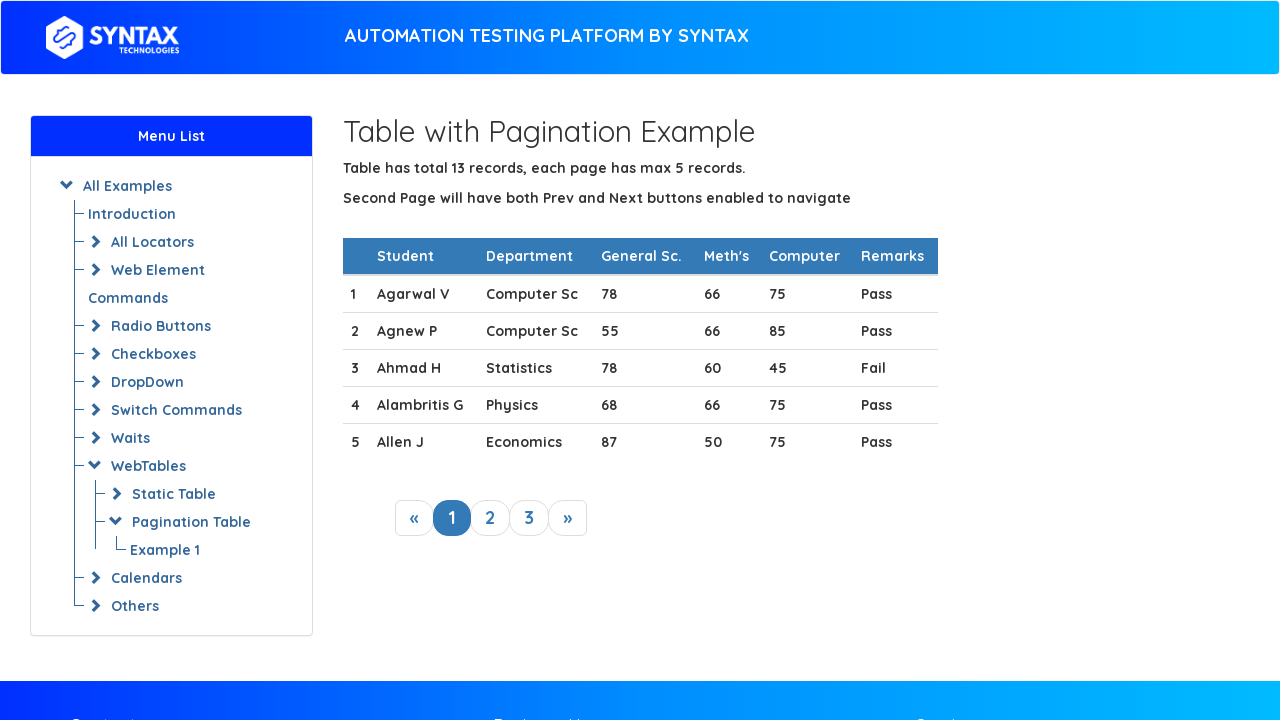

Clicked next button to navigate to the next page at (568, 518) on xpath=//a[@class='next_link']
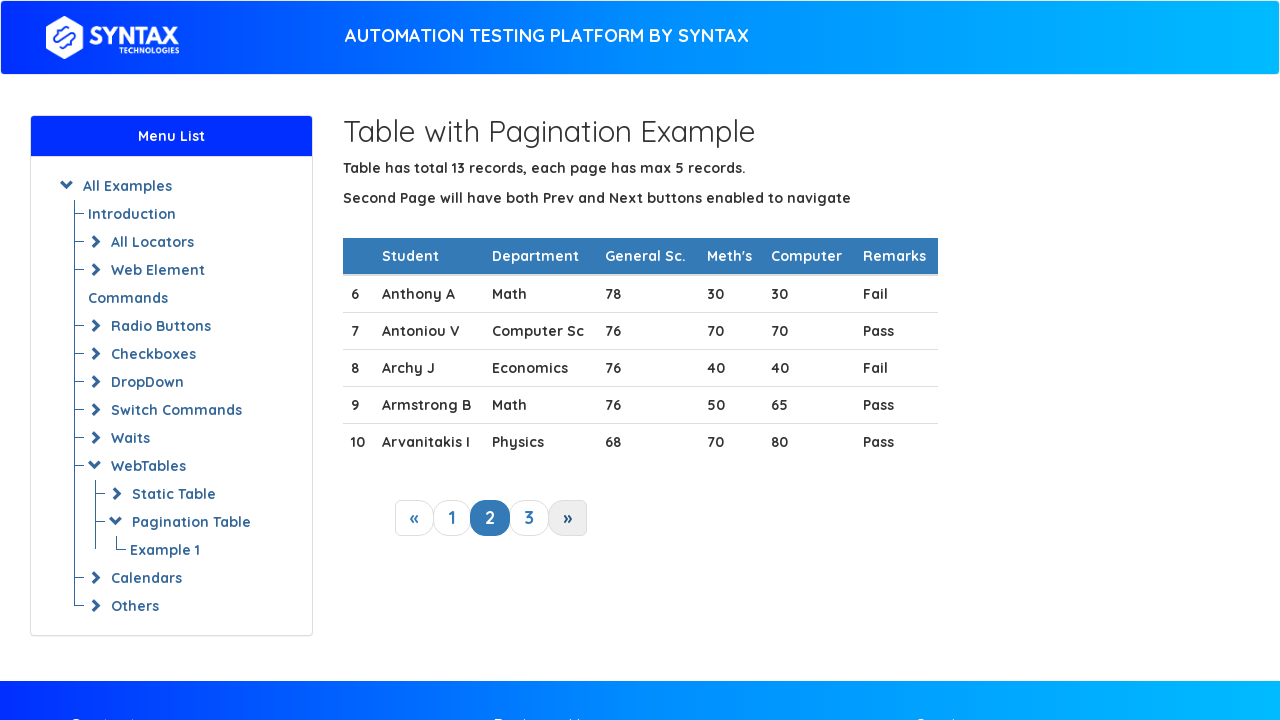

Waited 500ms for table to update after pagination
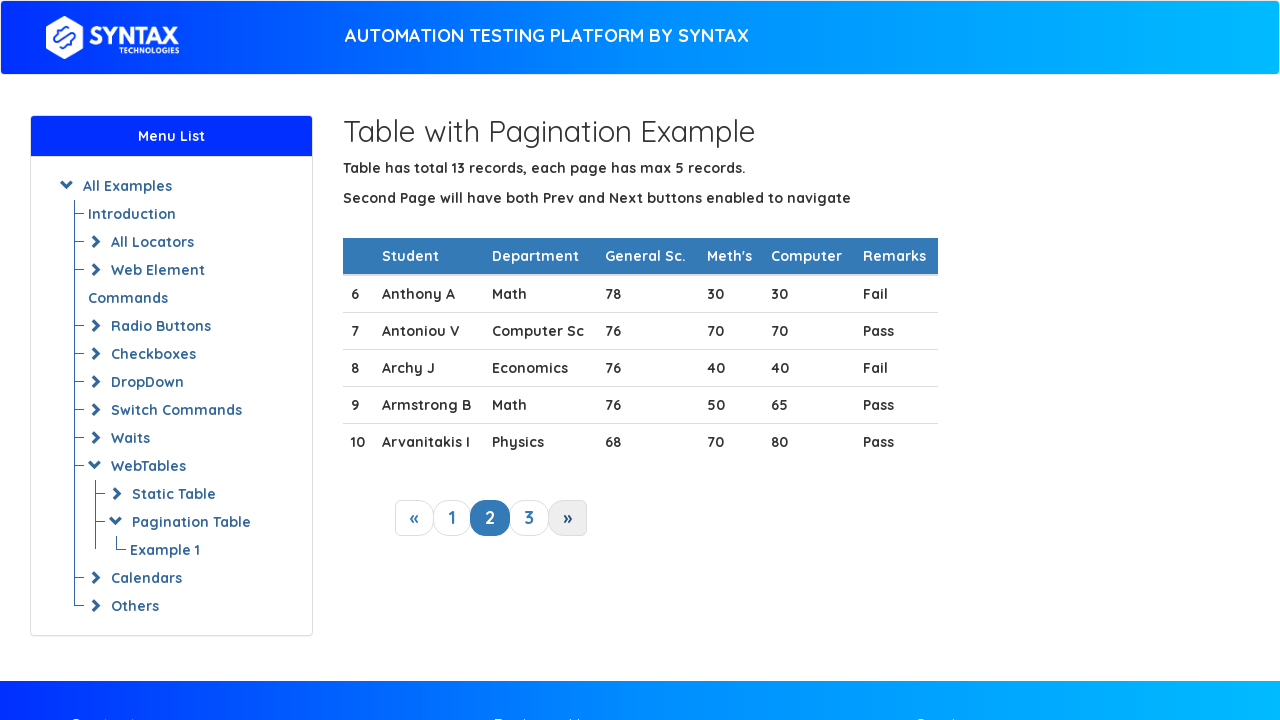

Retrieved all visible rows from the paginated table
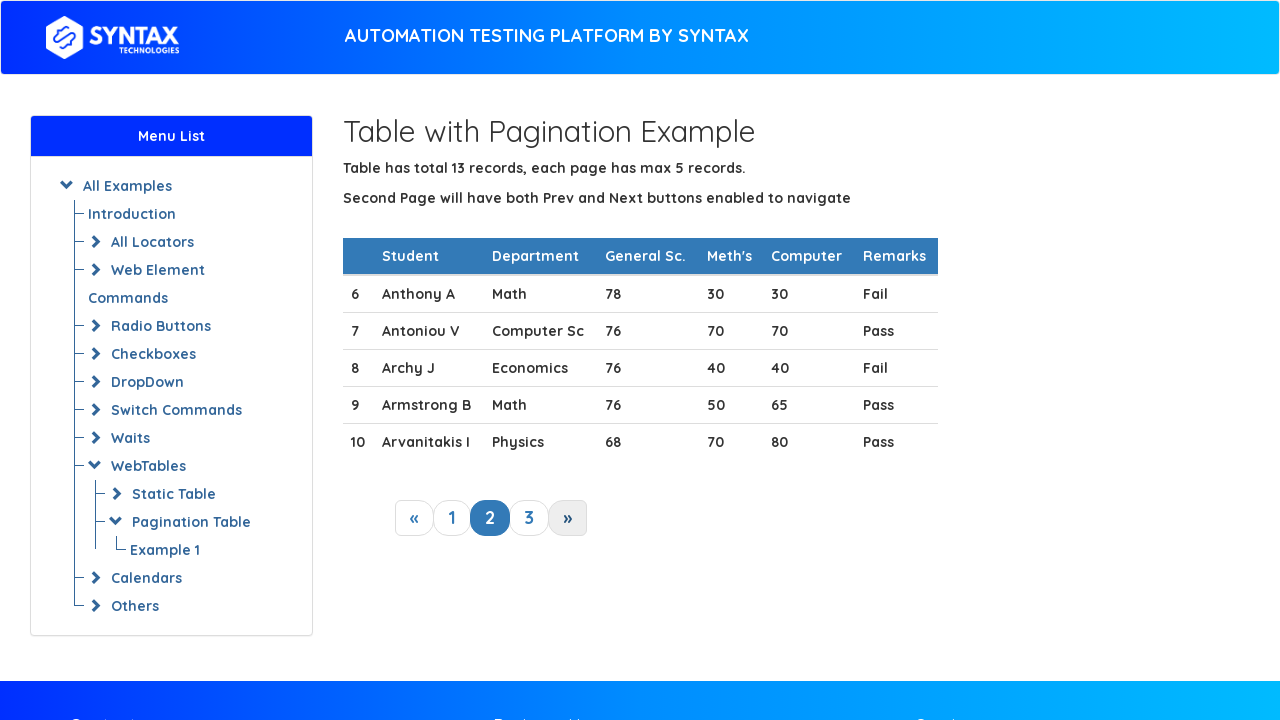

Found student 'Archy J' in table row
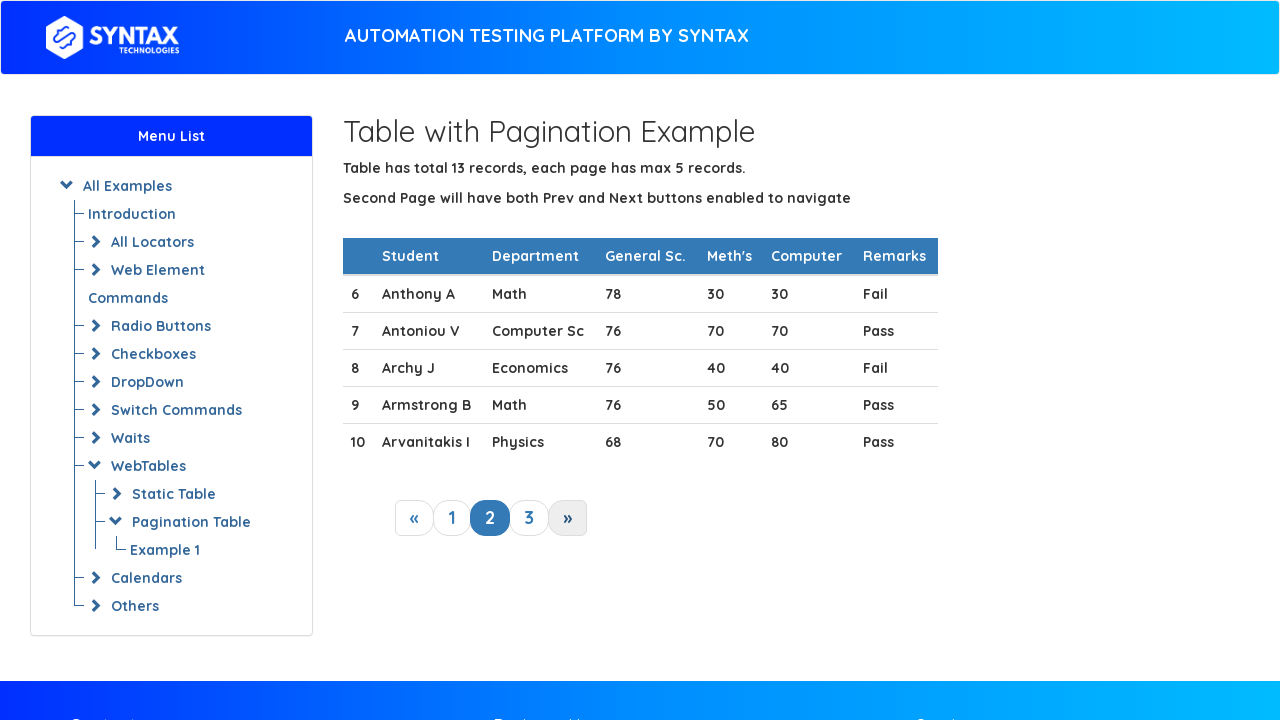

Verified final table state with tbody#myTable tr selector
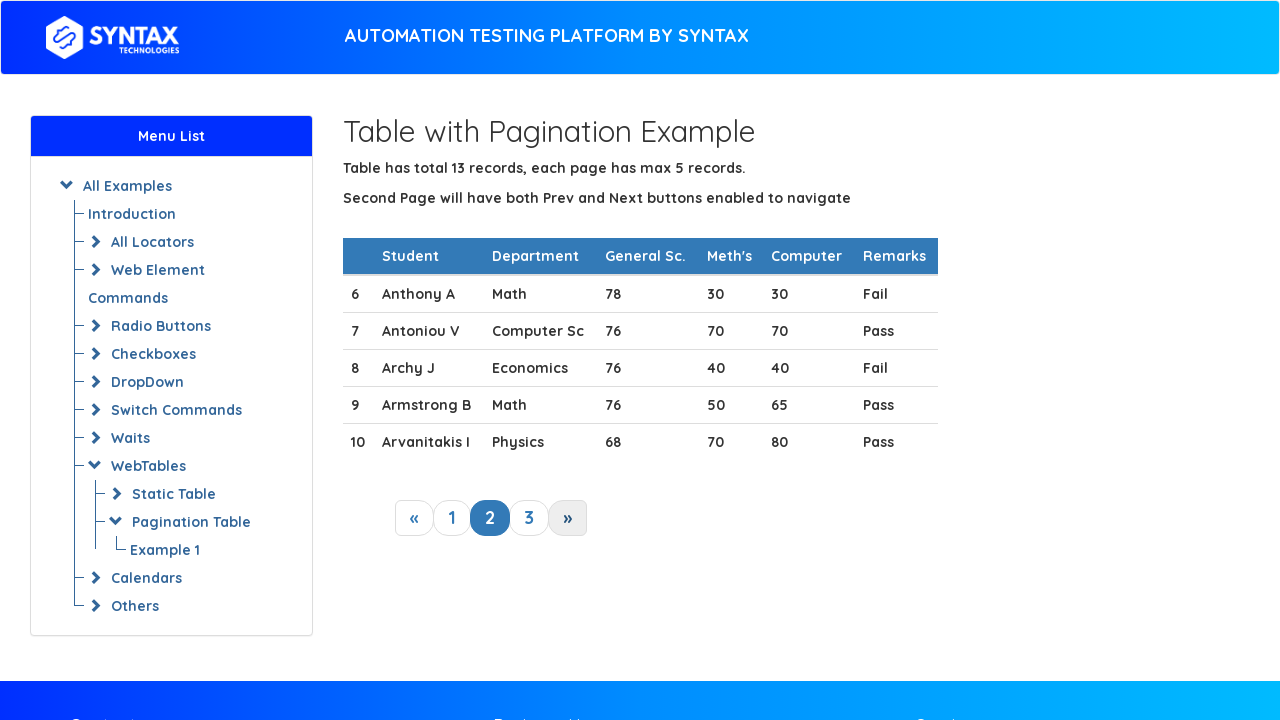

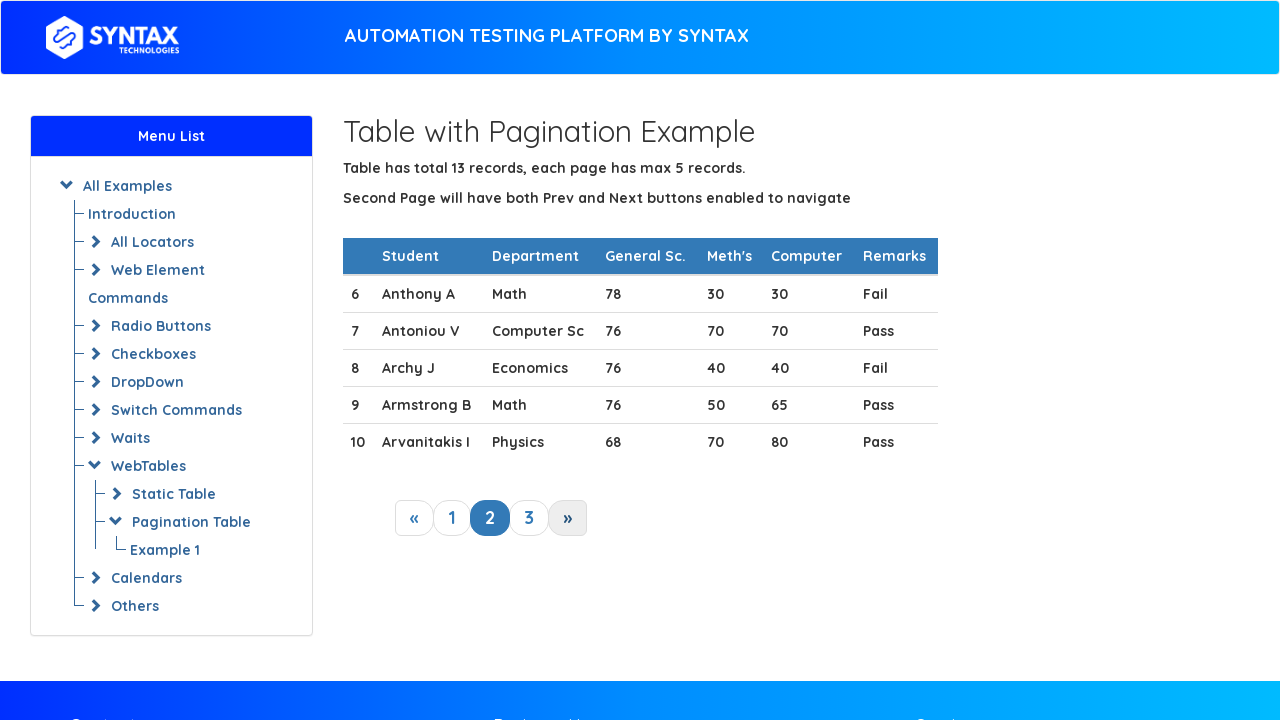